Tests that Escape key closes listbox without selecting the highlighted option

Starting URL: https://www.w3.org/WAI/ARIA/apg/patterns/combobox/examples/combobox-select-only/

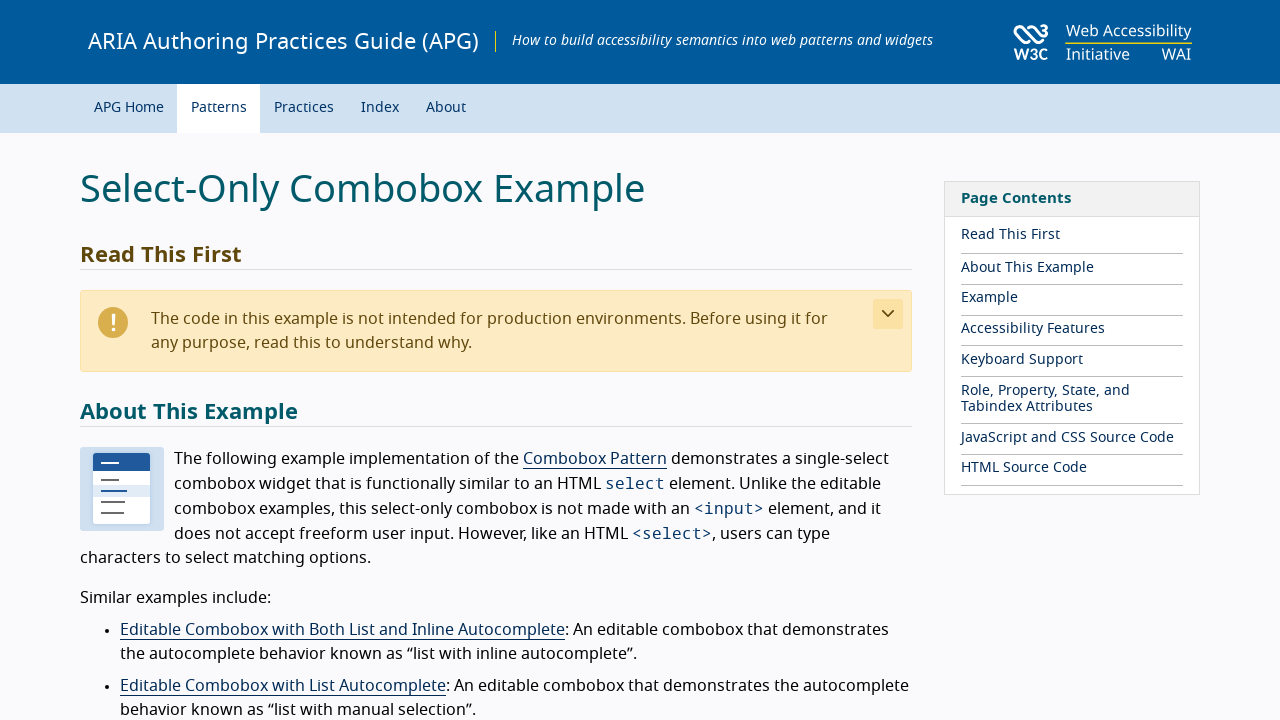

Pressed Enter to open the combobox listbox on #combo1
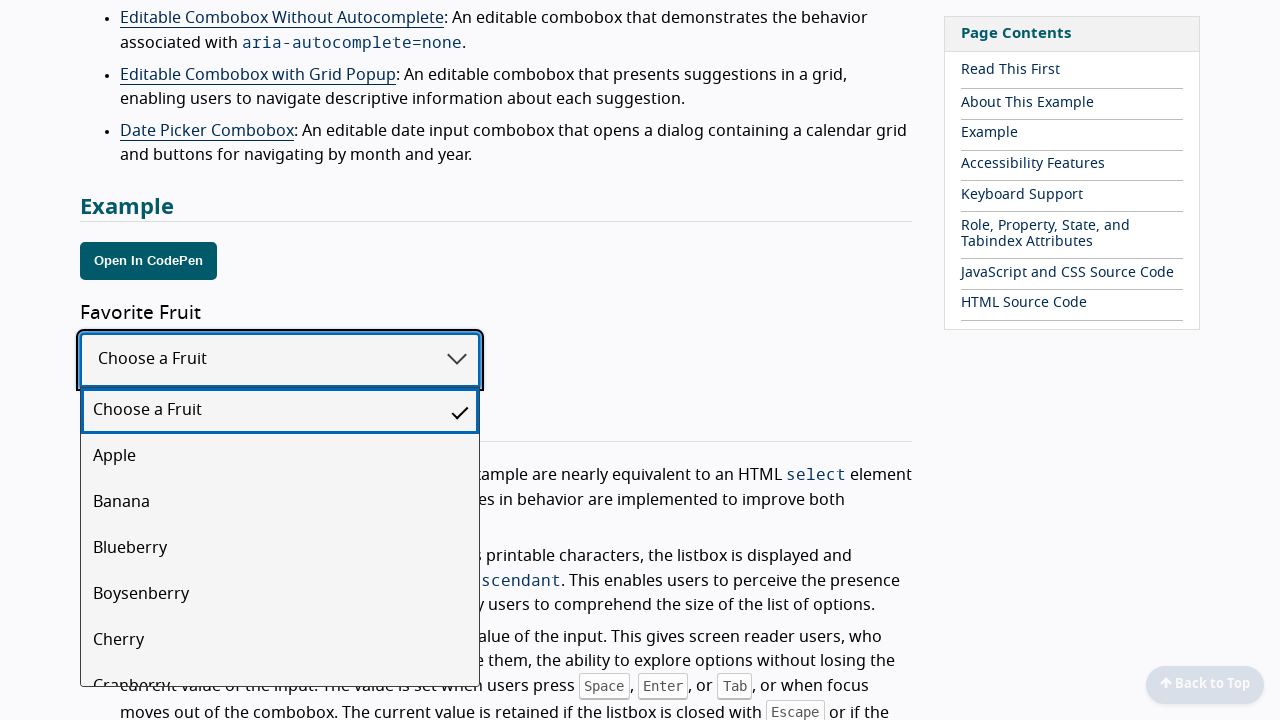

Pressed ArrowDown to move to second option on #combo1
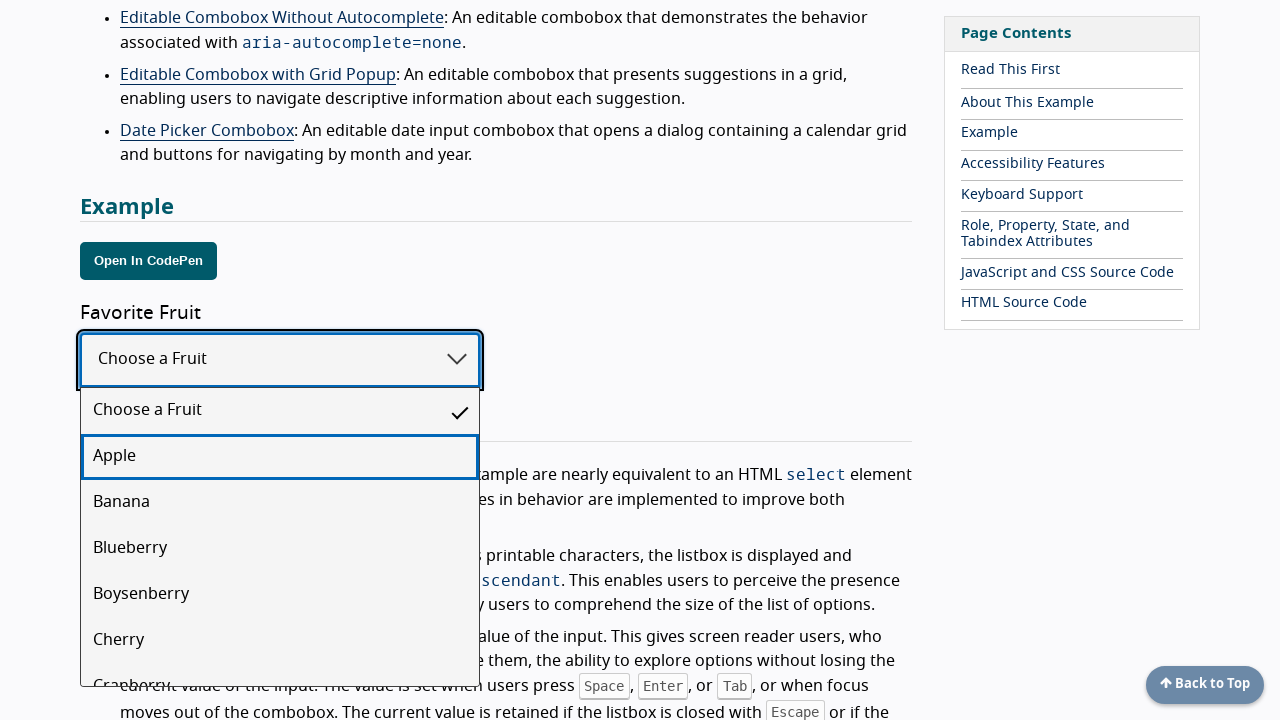

Pressed ArrowDown to move to third option on #combo1
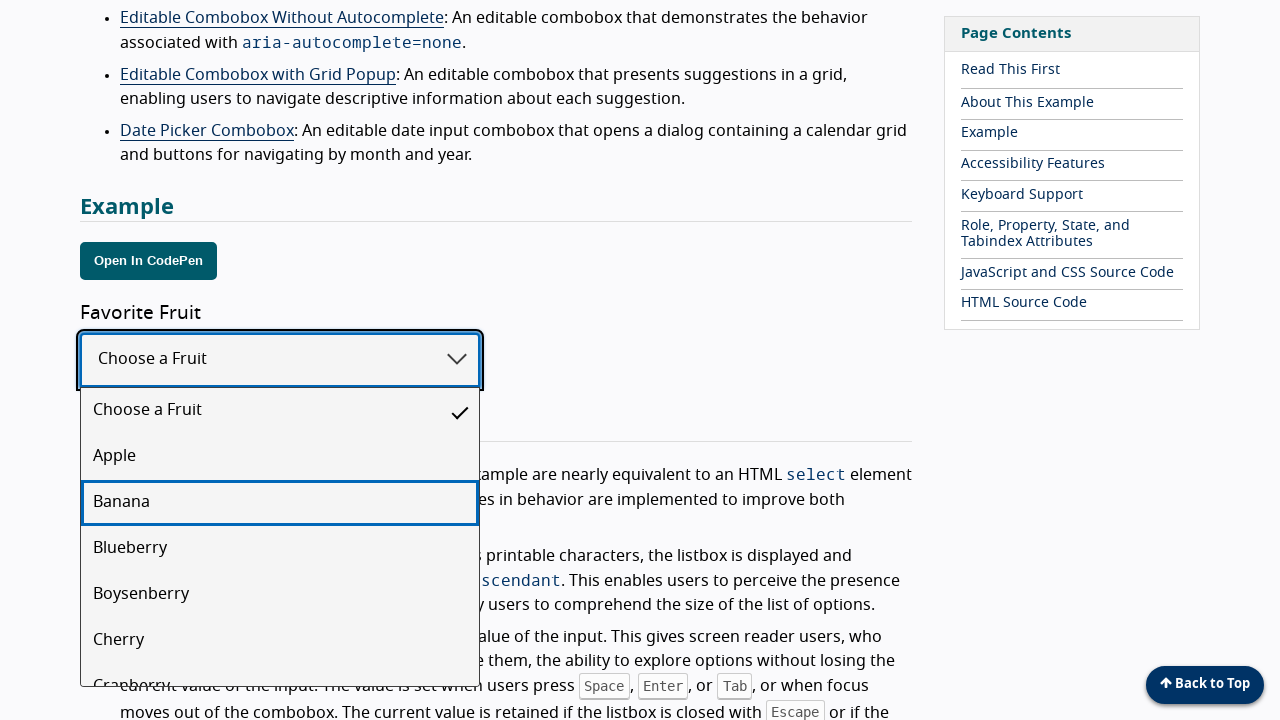

Retrieved text of the first option
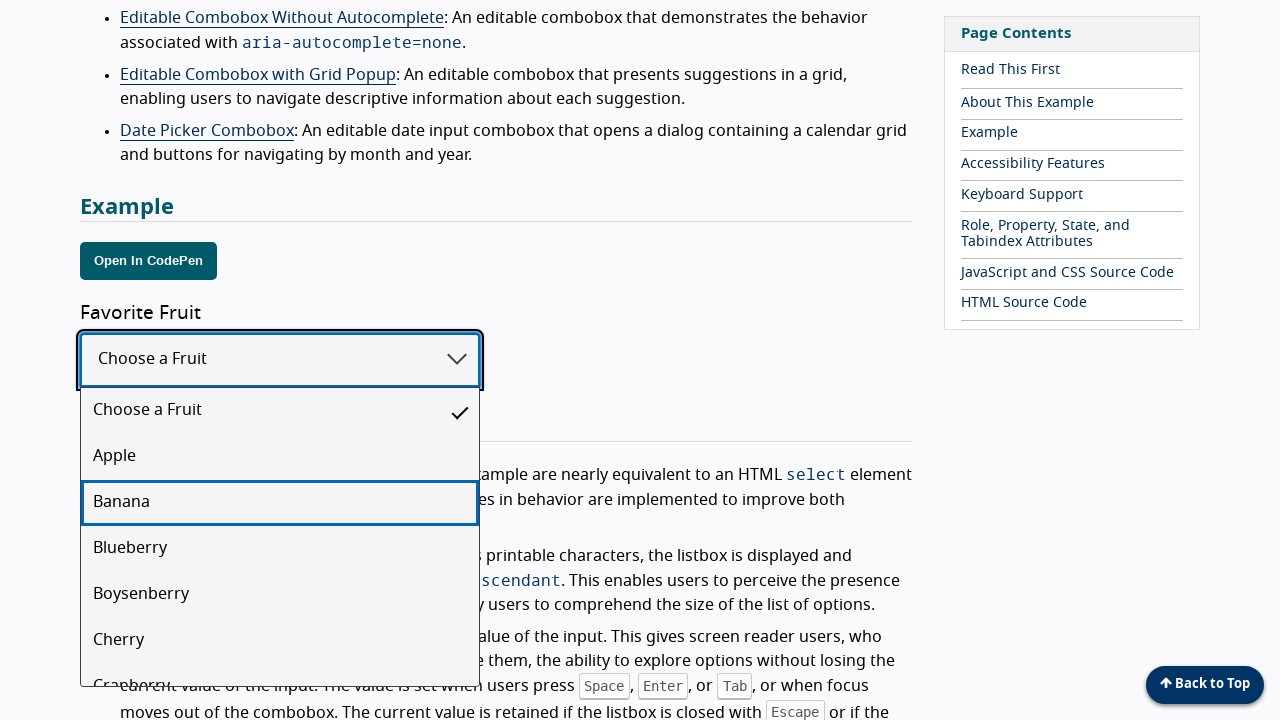

Pressed Escape to close the listbox without selecting on #combo1
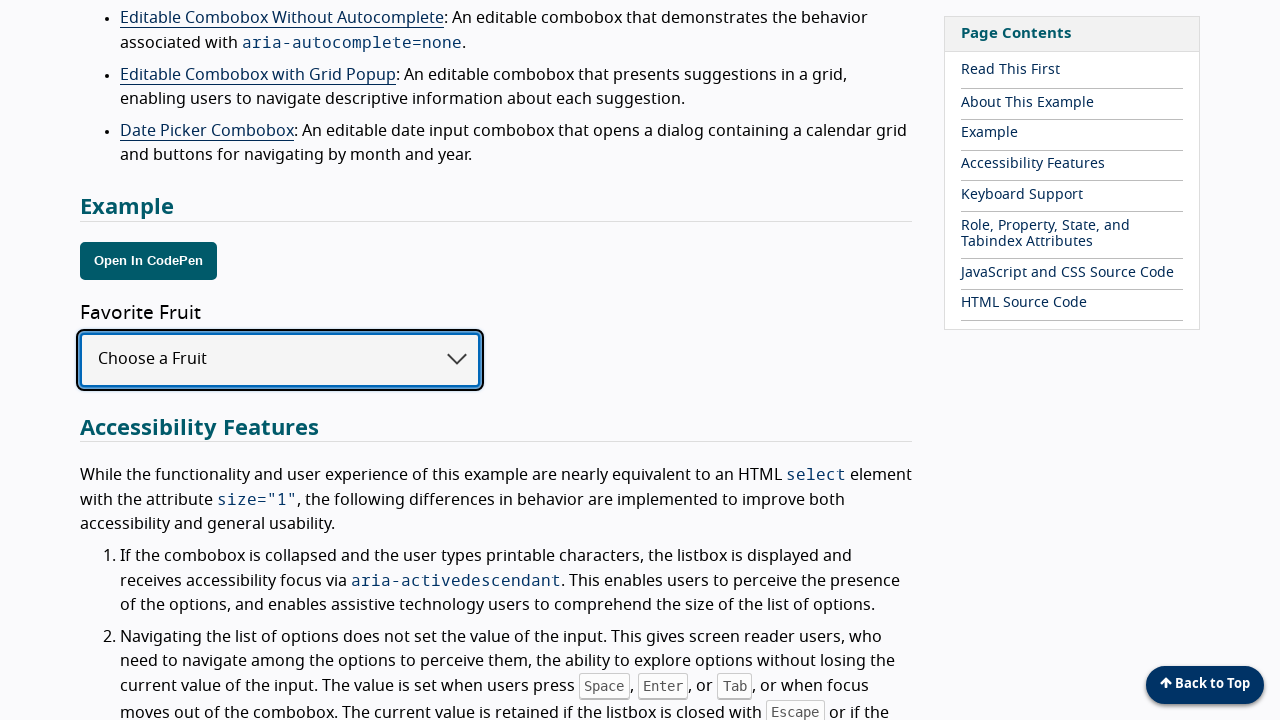

Verified that listbox is closed and not visible
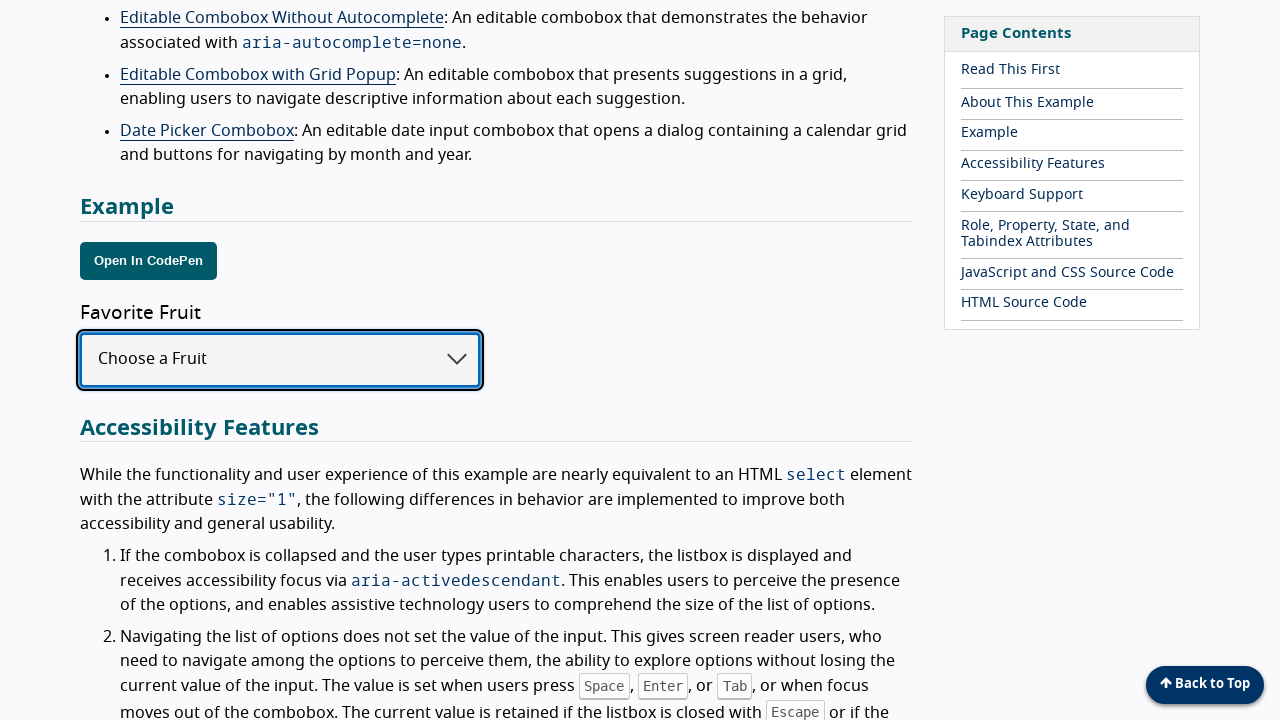

Verified that combobox still displays the first option text
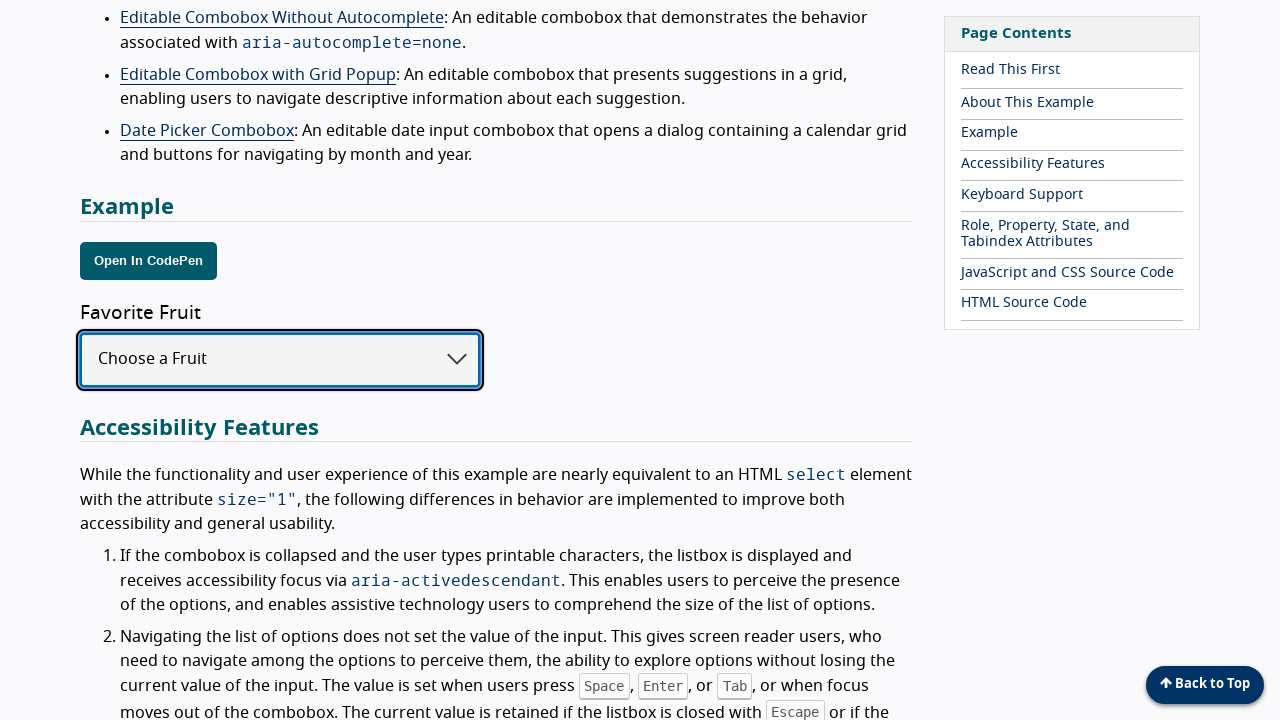

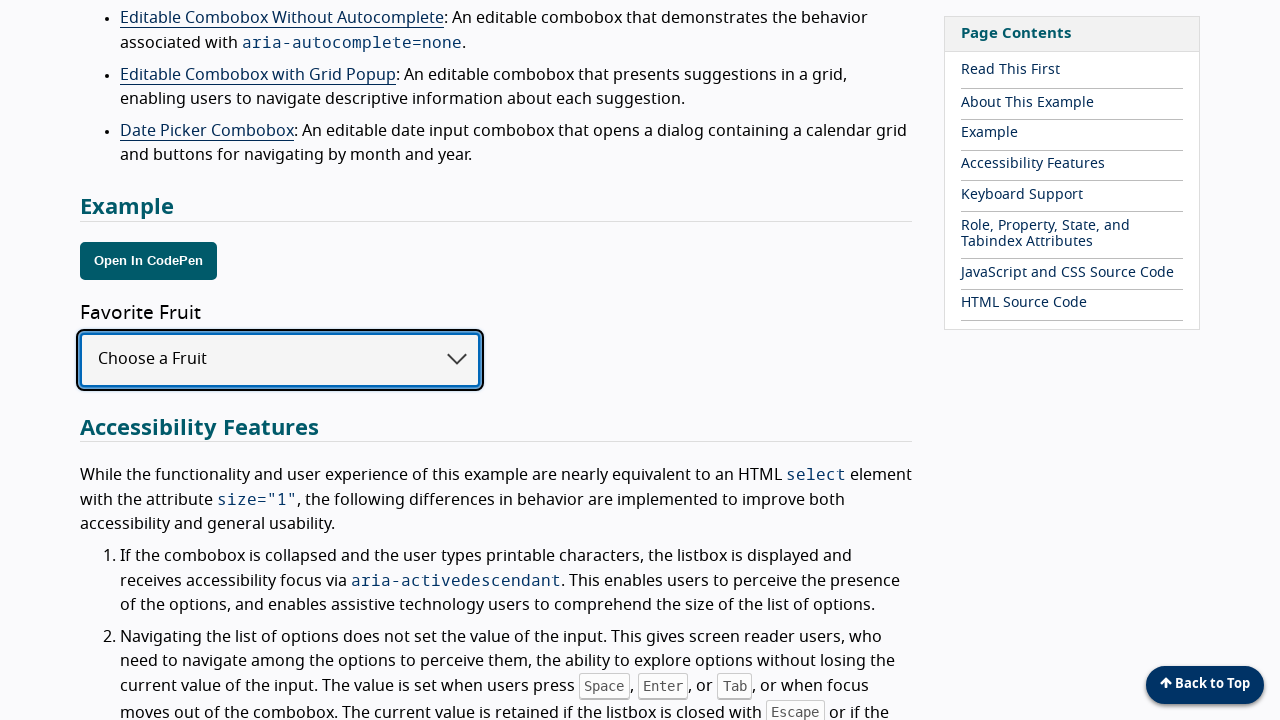